Tests dynamic content loading by clicking a start button and waiting for a "Hello World!" message to appear after the loading completes.

Starting URL: https://the-internet.herokuapp.com/dynamic_loading/1

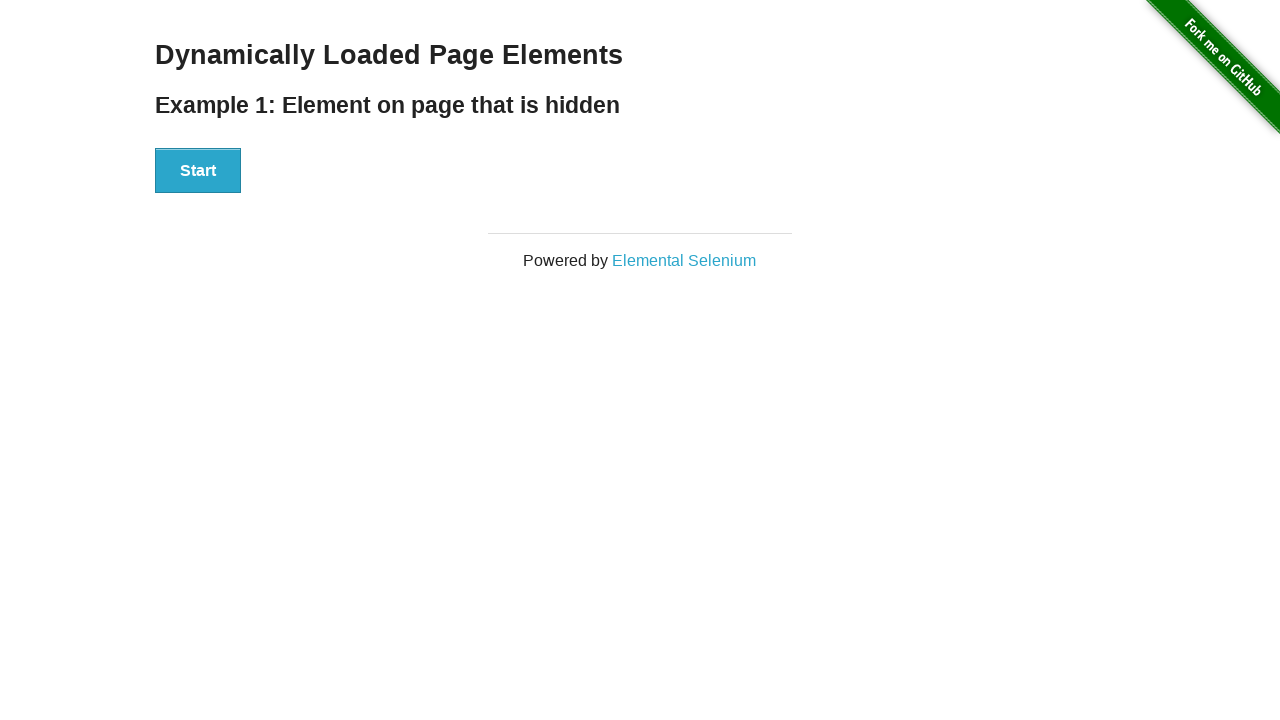

Clicked start button to begin dynamic content loading at (198, 171) on xpath=//div[@id='start']/button
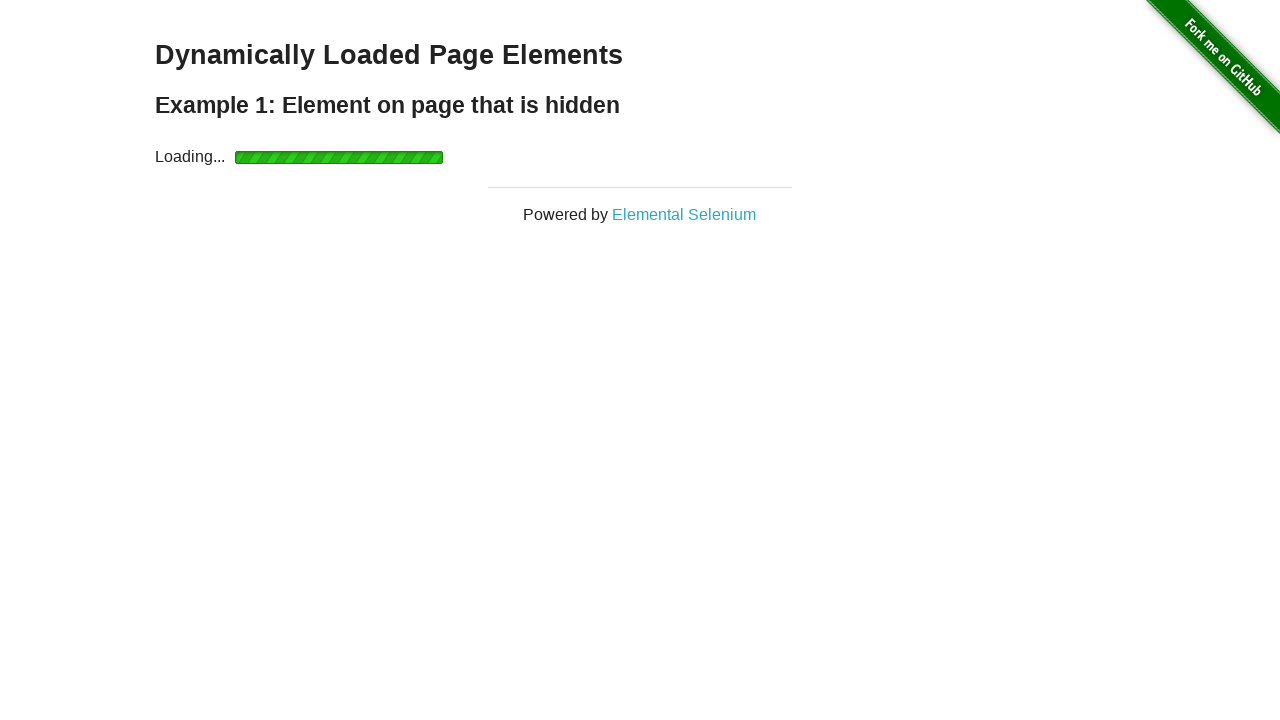

Waited for 'Hello World!' message to appear after loading completed
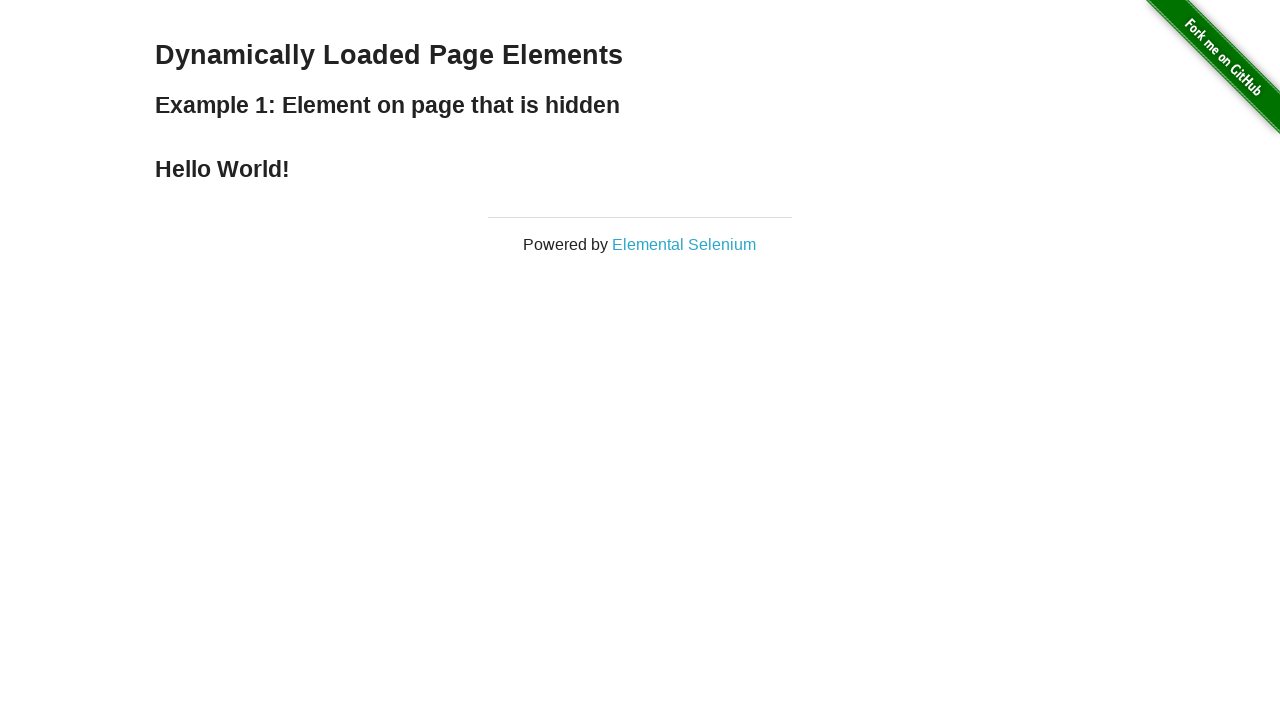

Retrieved text content from the finish element
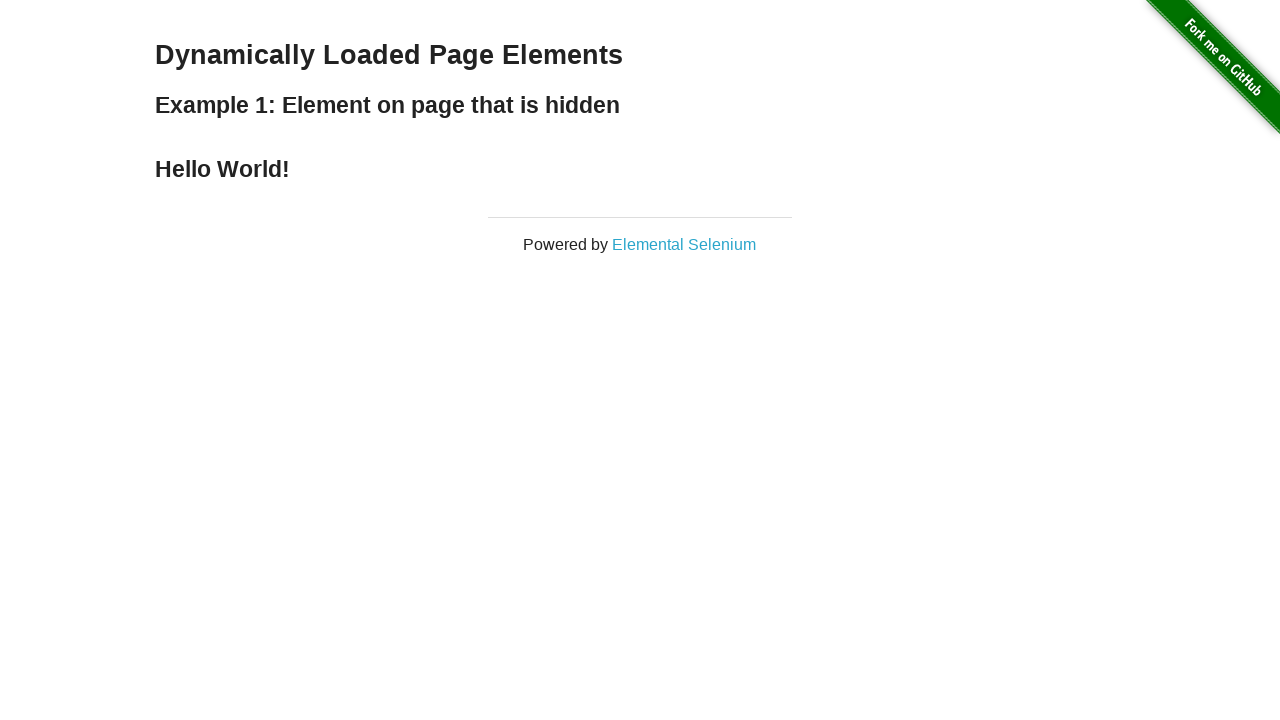

Verified that the message text is exactly 'Hello World!'
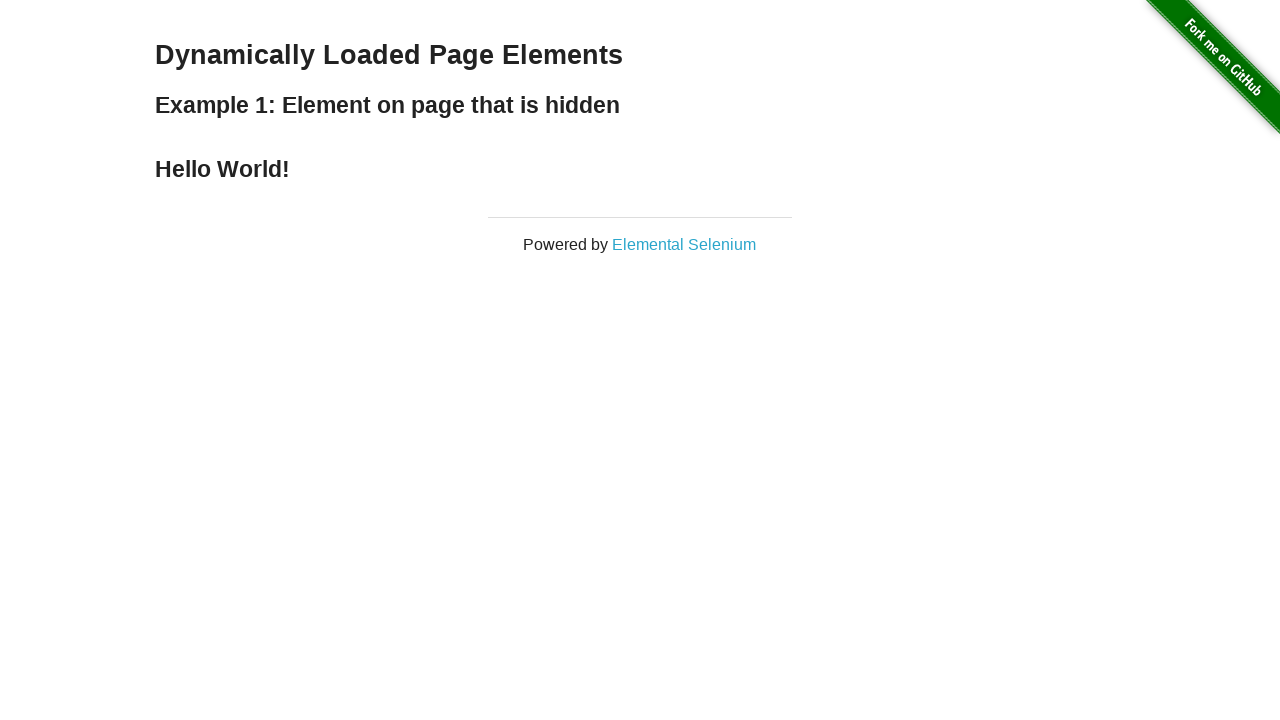

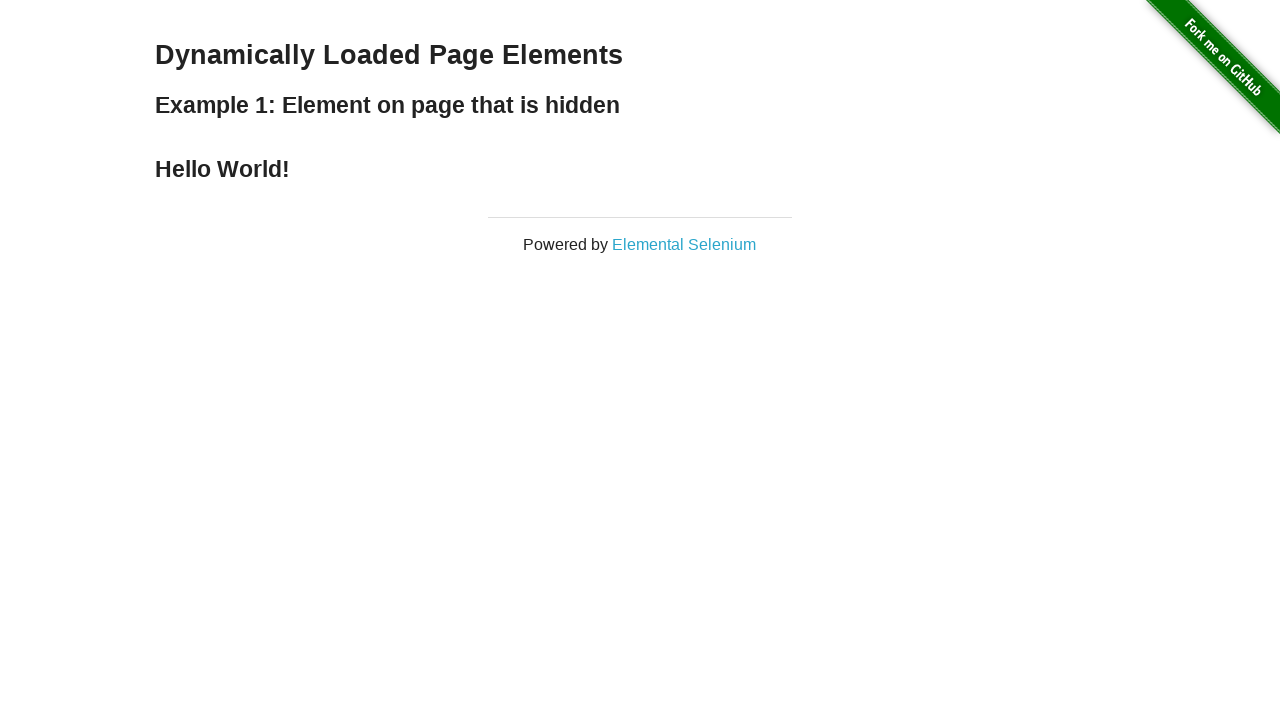